Tests A/B test opt-out by adding an opt-out cookie before visiting the A/B test page, then navigating to the test page and verifying it shows "No A/B Test"

Starting URL: http://the-internet.herokuapp.com

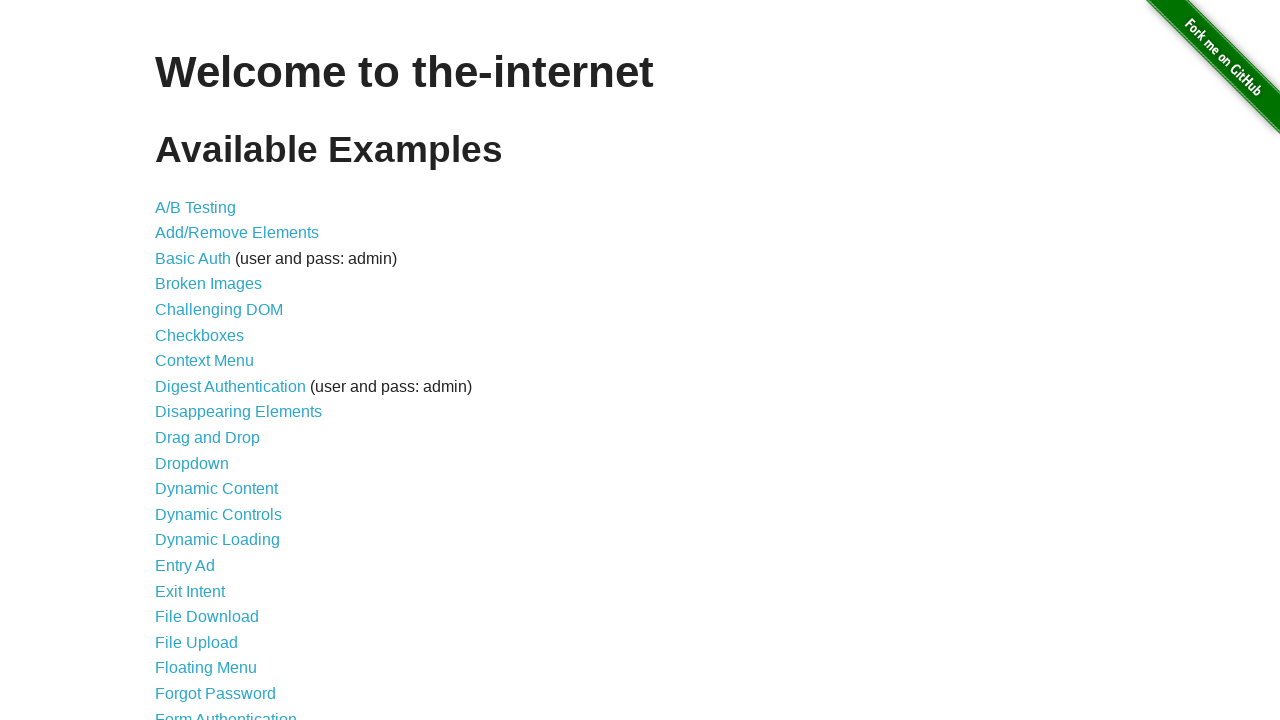

Added optimizelyOptOut cookie with value 'true' to opt out of A/B test
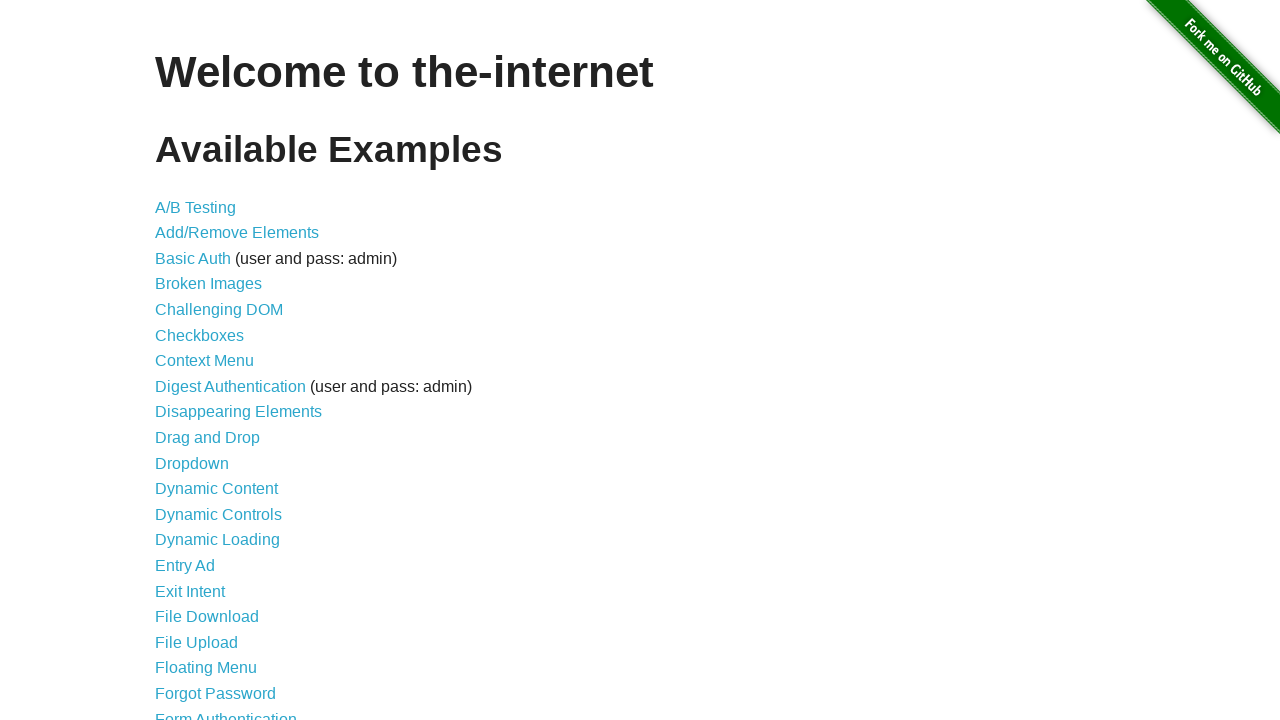

Navigated to A/B test page at http://the-internet.herokuapp.com/abtest
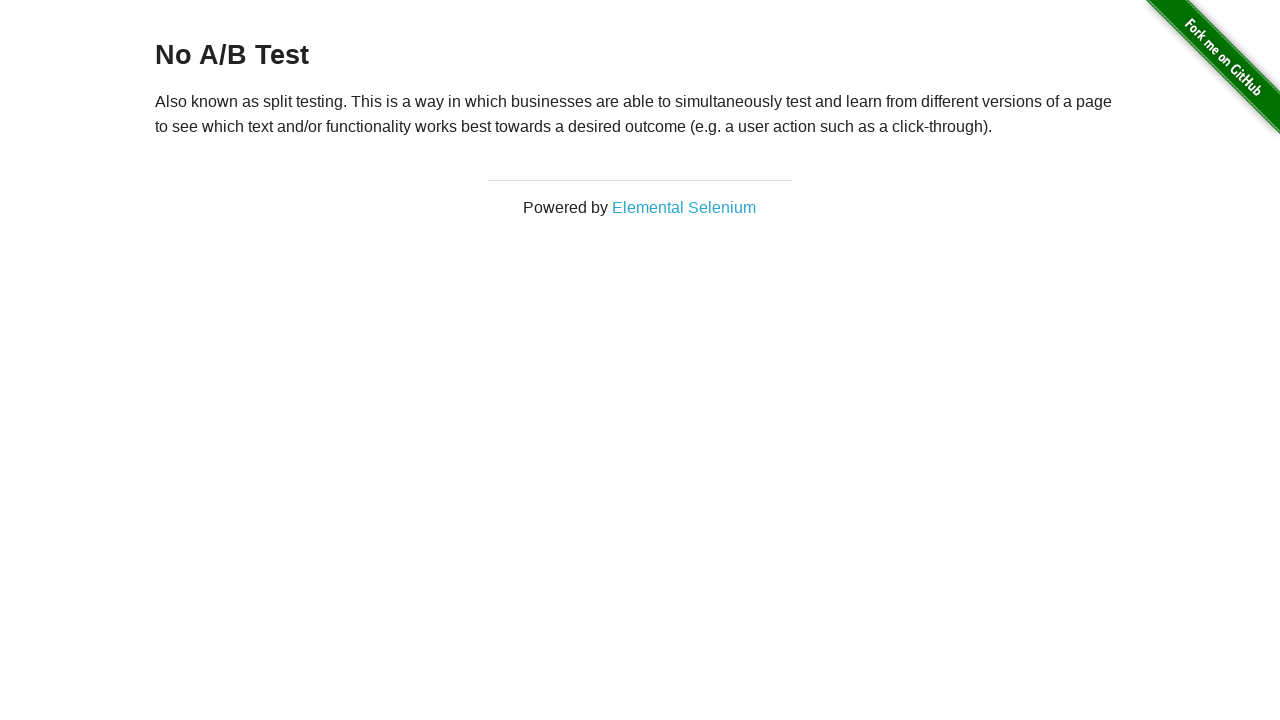

Verified h3 element loaded showing 'No A/B Test' message
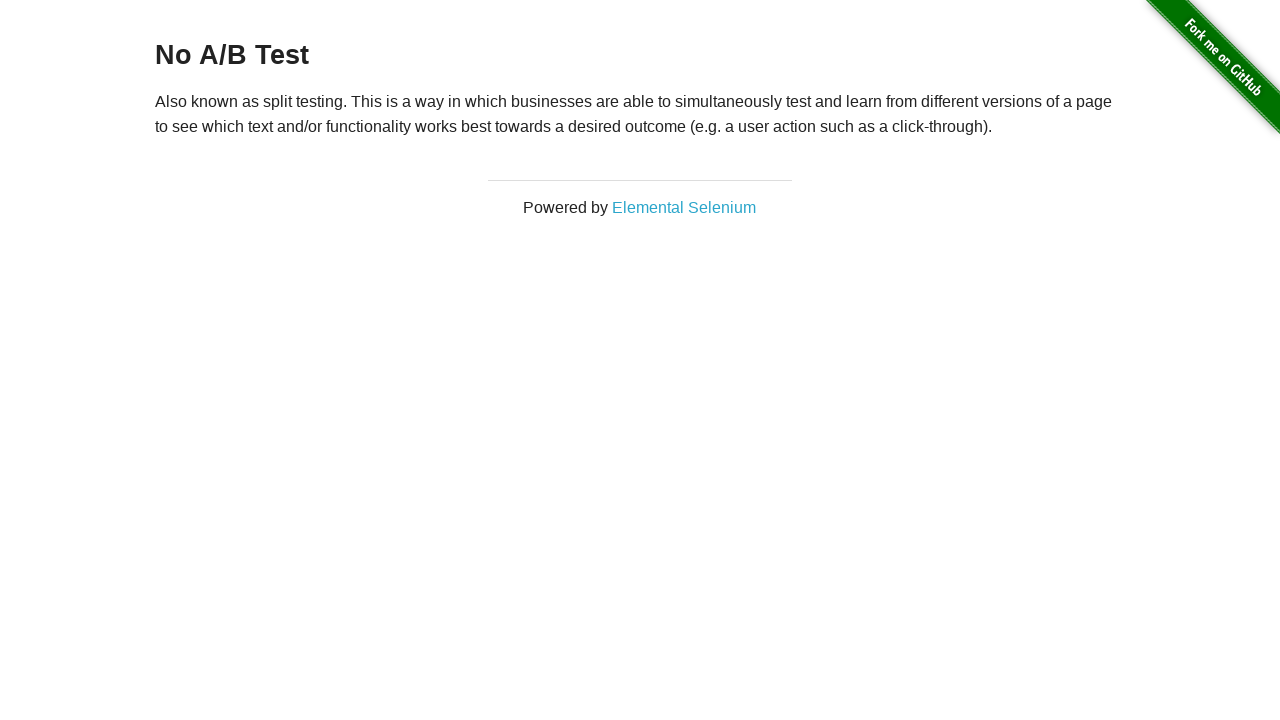

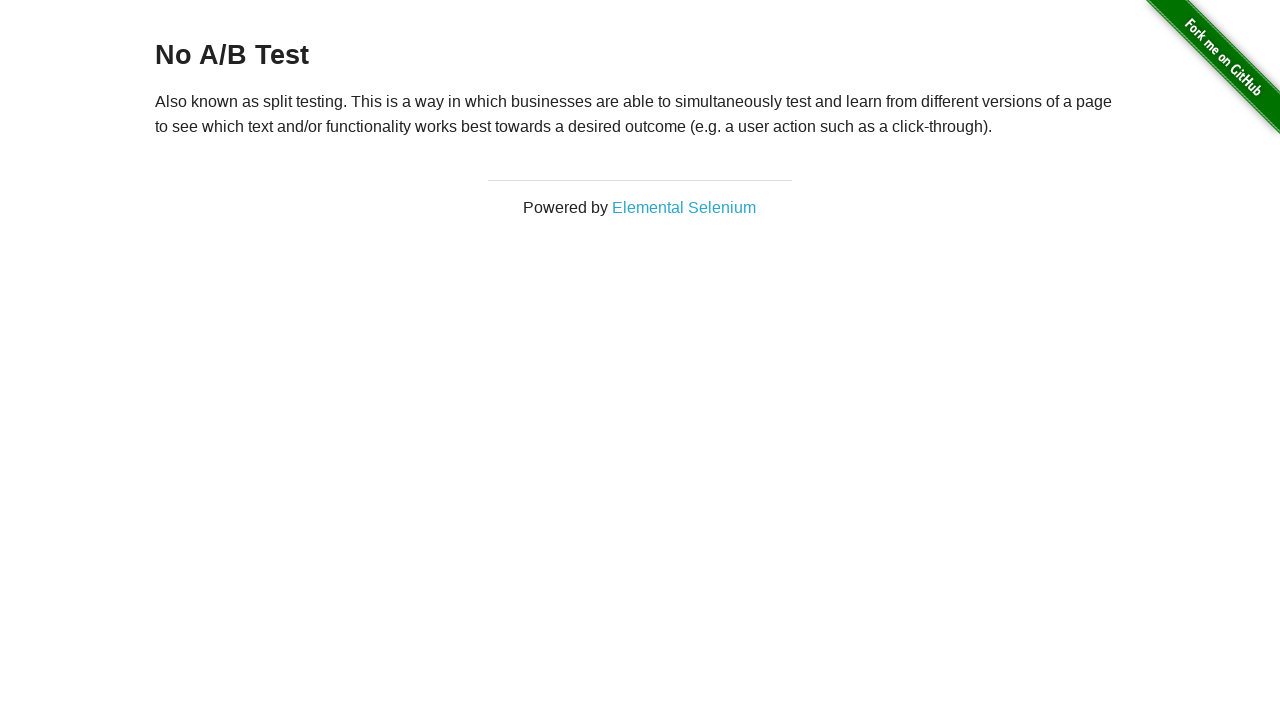